Tests dynamic page loading by clicking on Example 7 link and waiting for the page title to change to "Dynamic title", then verifies an alert message is displayed

Starting URL: https://practice.cydeo.com/dynamic_loading

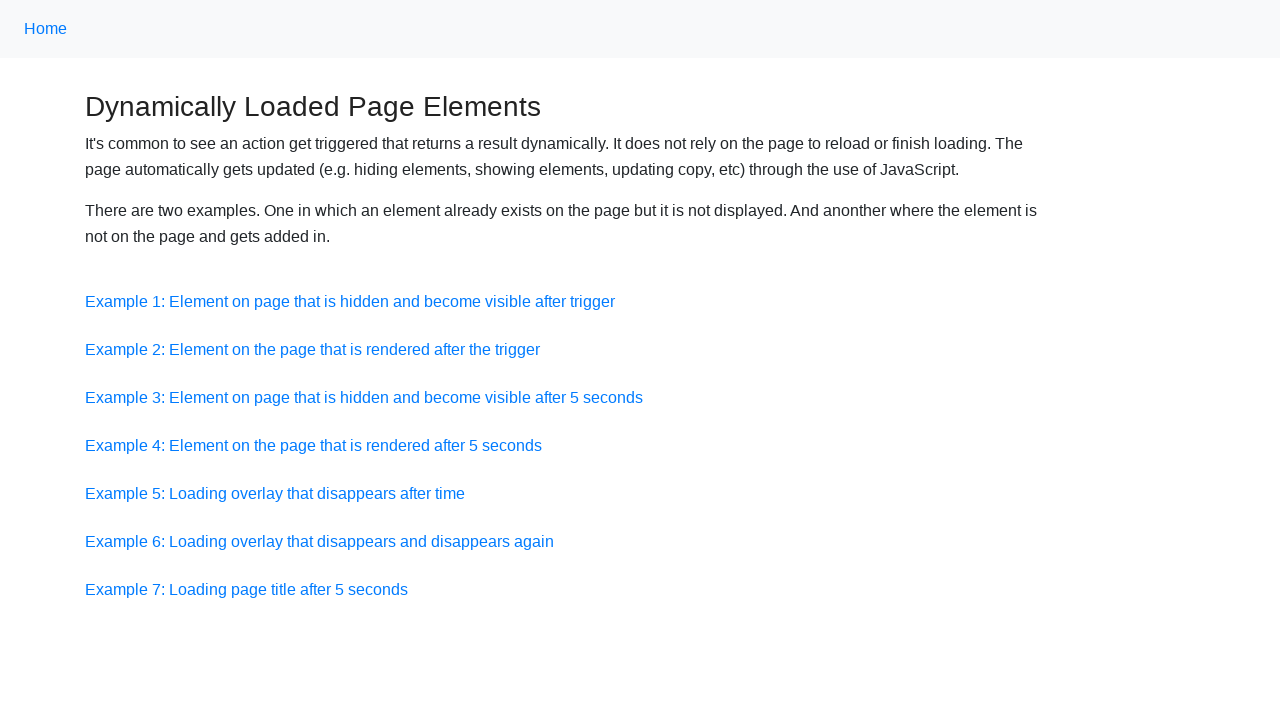

Clicked on Example 7 link at (246, 589) on a:has-text('Example 7')
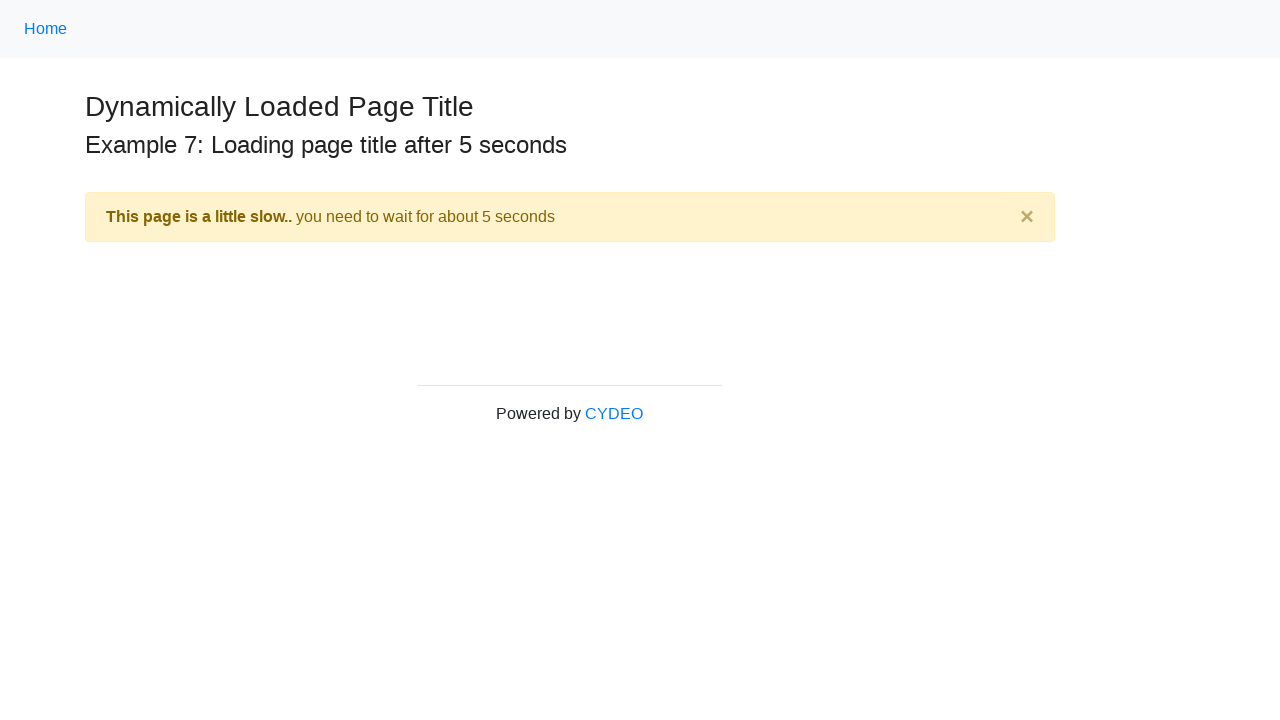

Page title changed to 'Dynamic title'
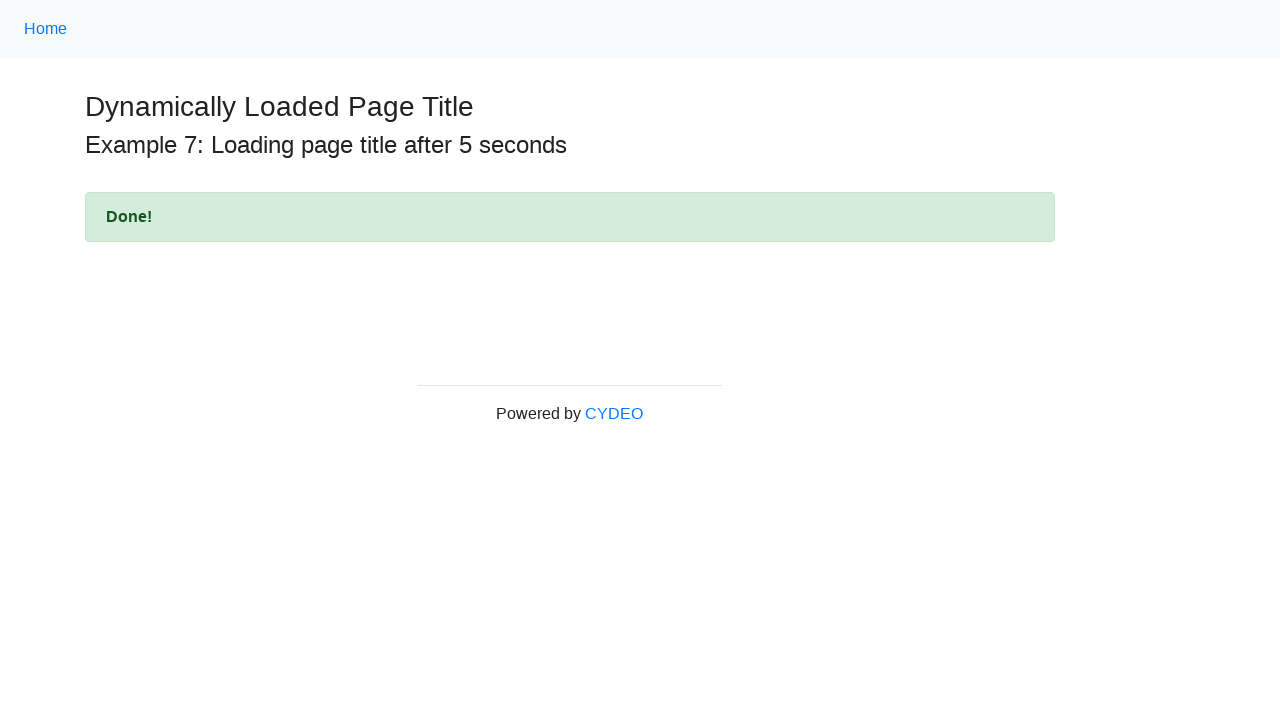

Alert message displayed successfully
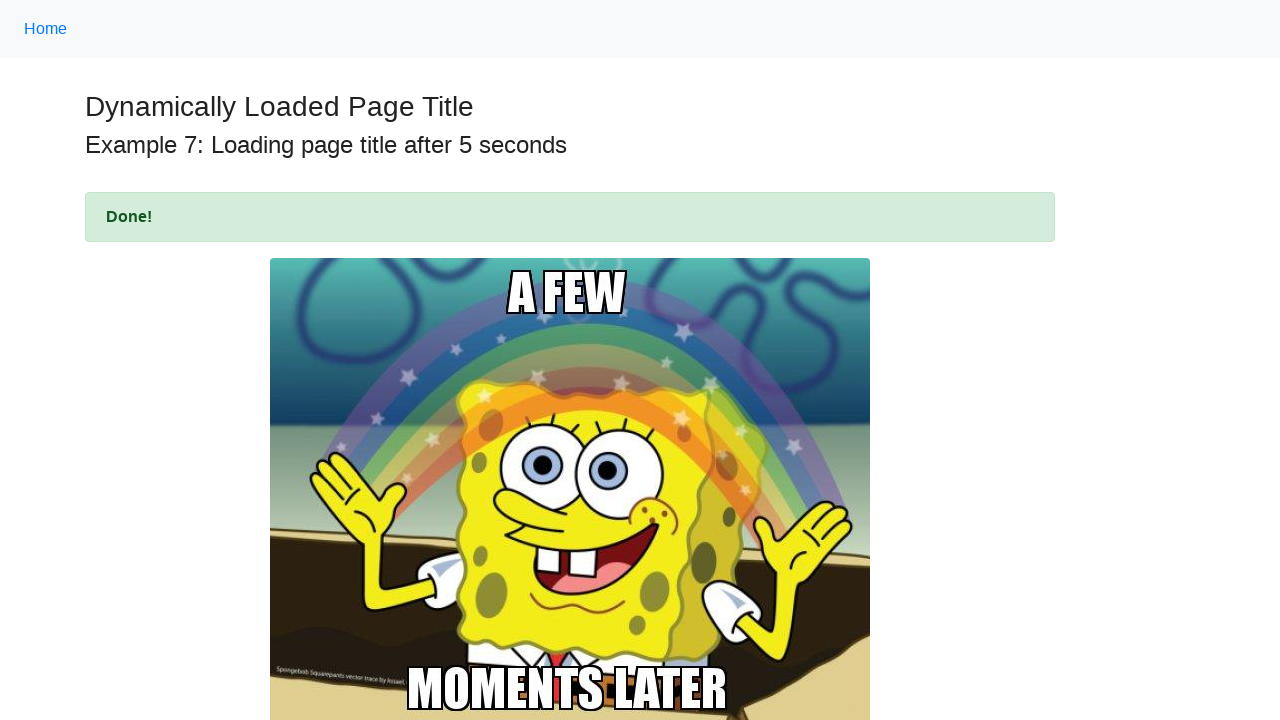

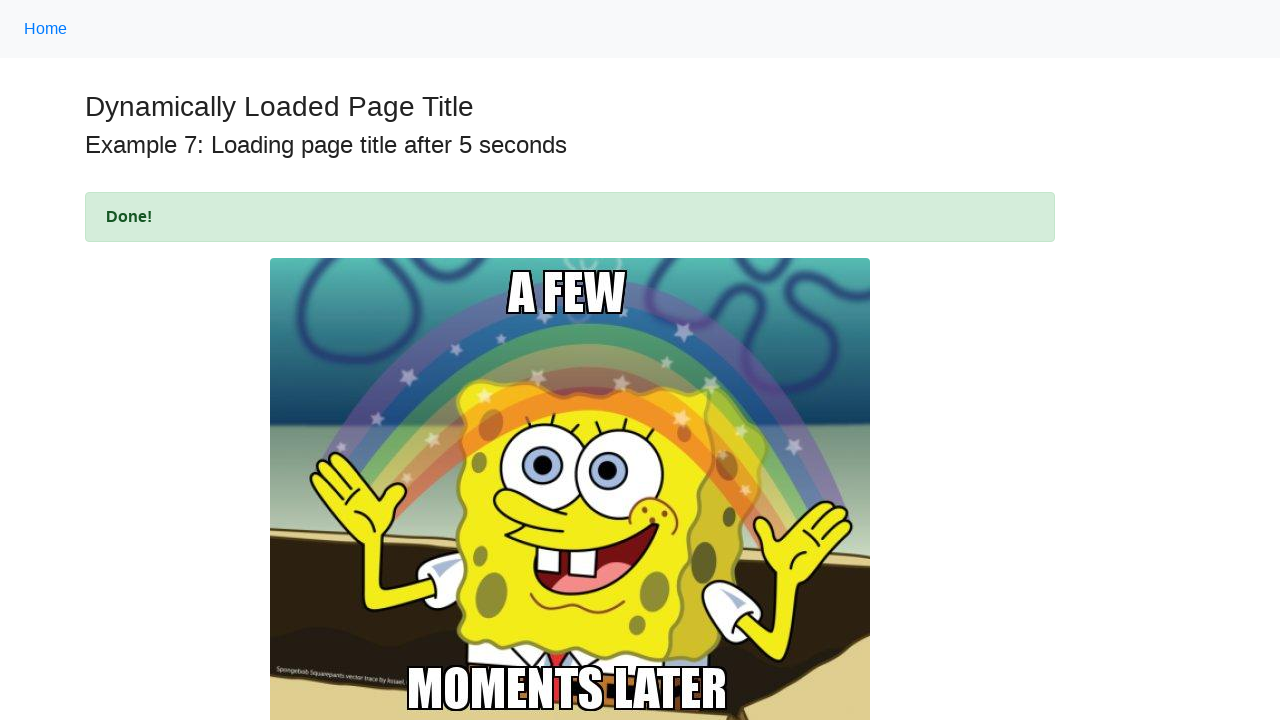